Tests various button properties and interactions including clicking, checking disabled state, getting position, color, and dimensions

Starting URL: https://www.leafground.com/button.xhtml

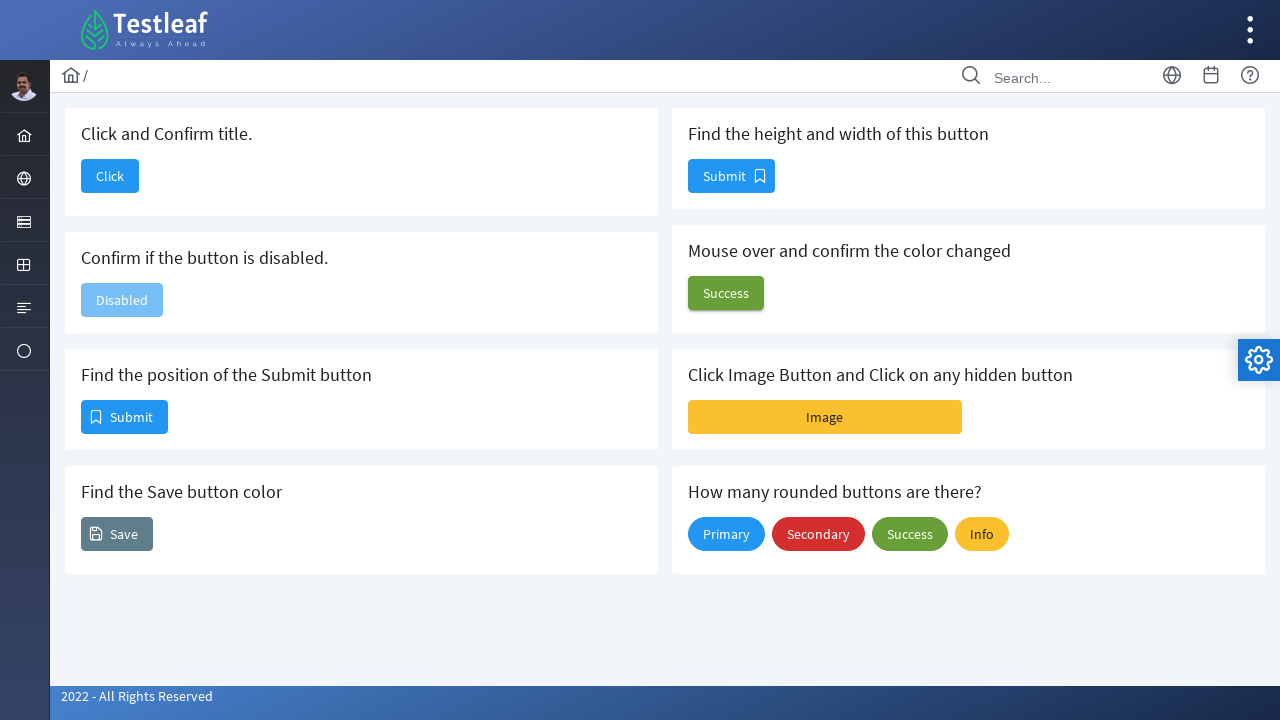

Clicked the 'Click' button to verify navigation at (110, 176) on xpath=//span[text()='Click']
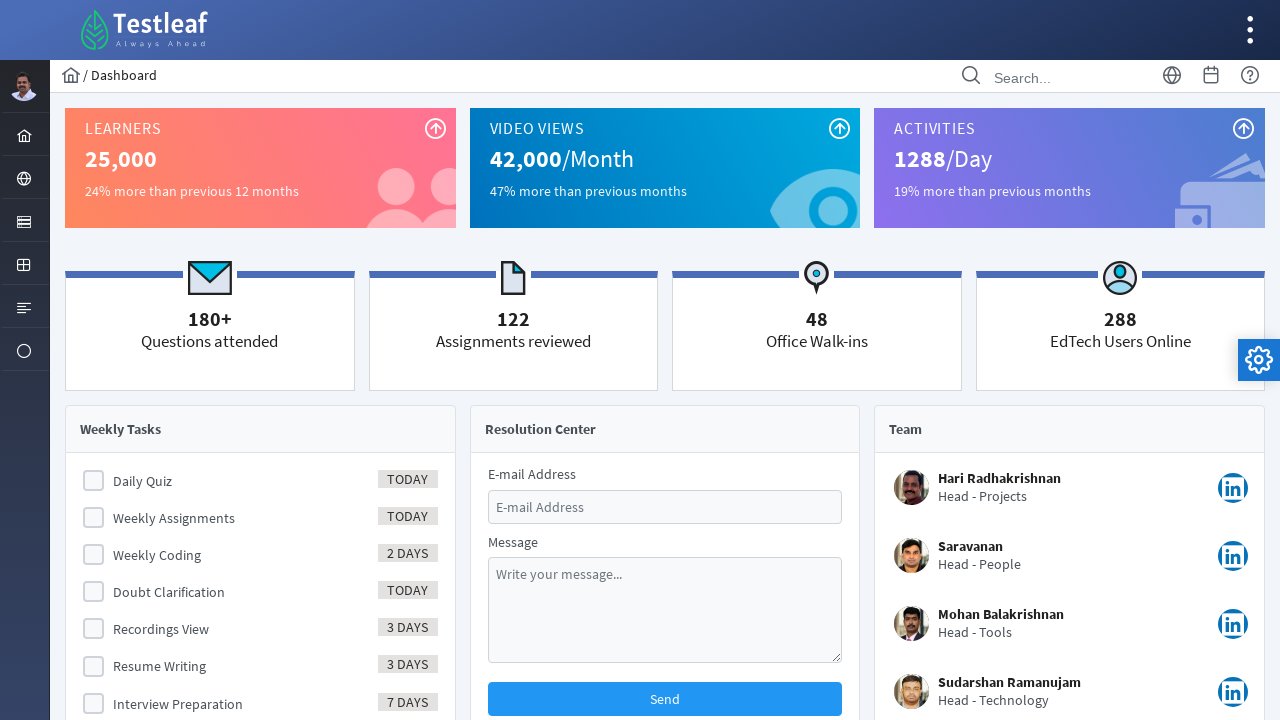

Retrieved page title: Dashboard
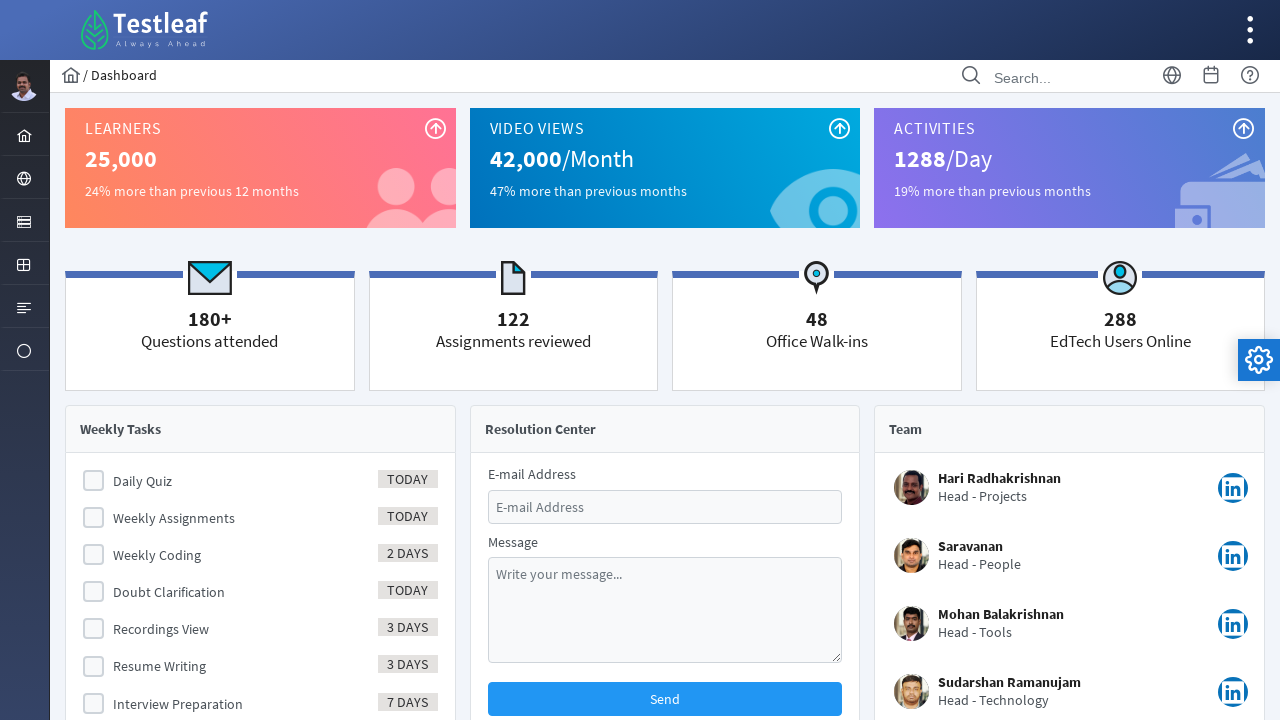

Navigated back to button page
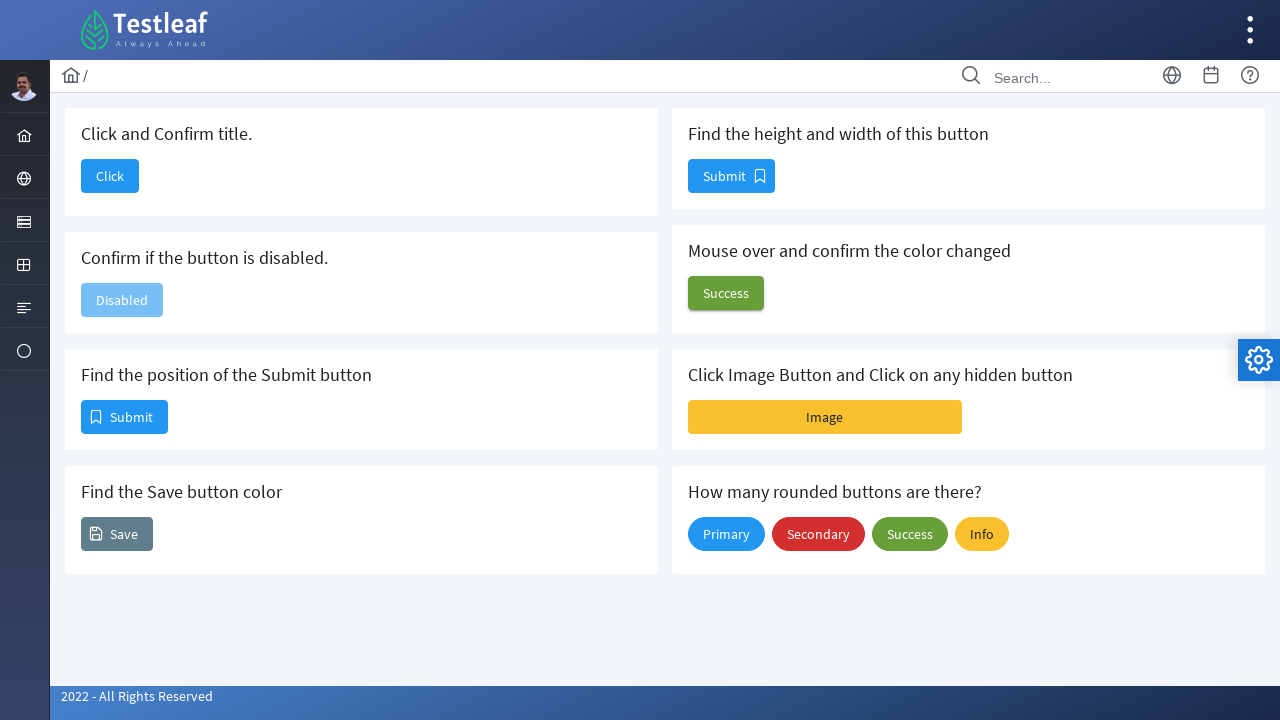

Checked if Disabled button is enabled
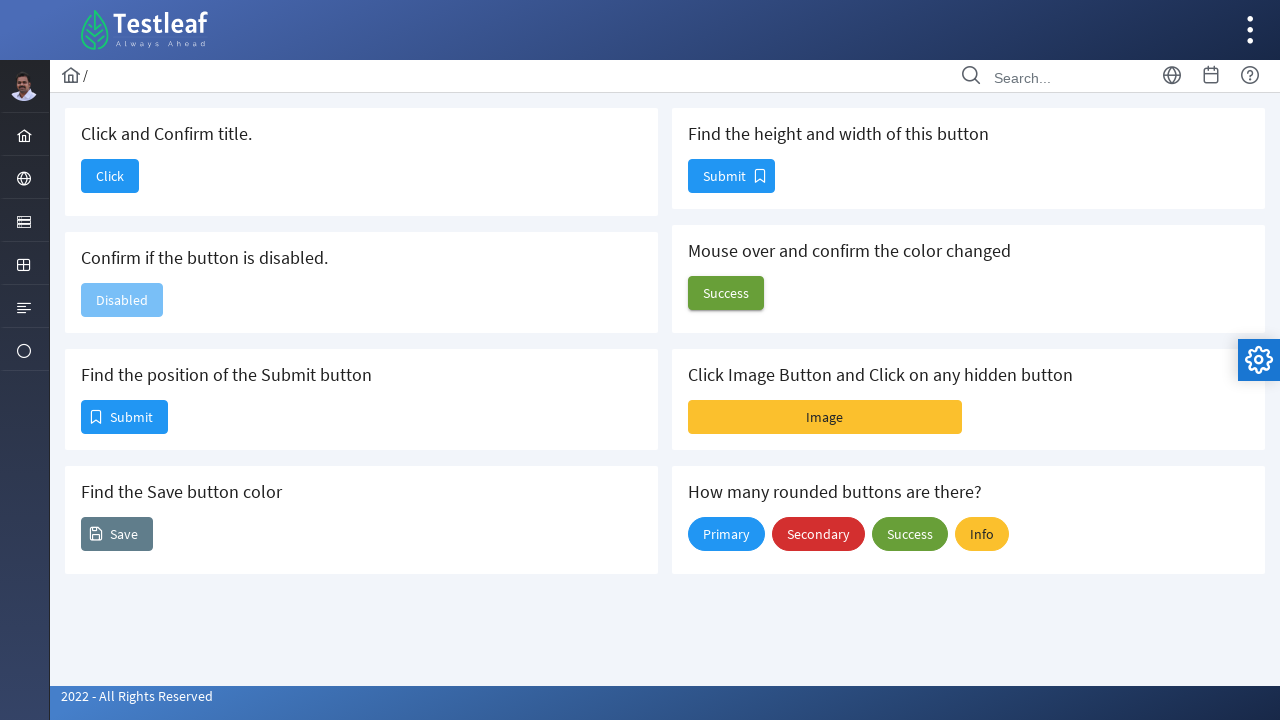

Retrieved Save button position: (82, 518)
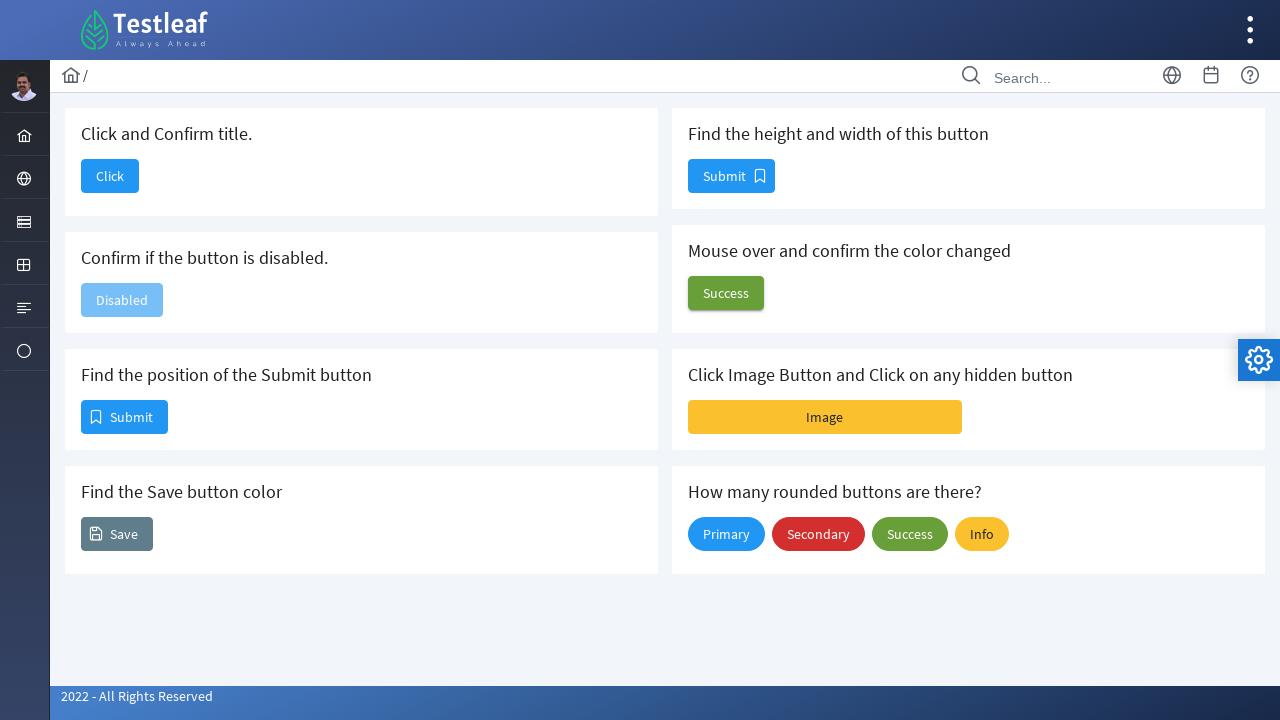

Retrieved button background color: rgb(96, 125, 139)
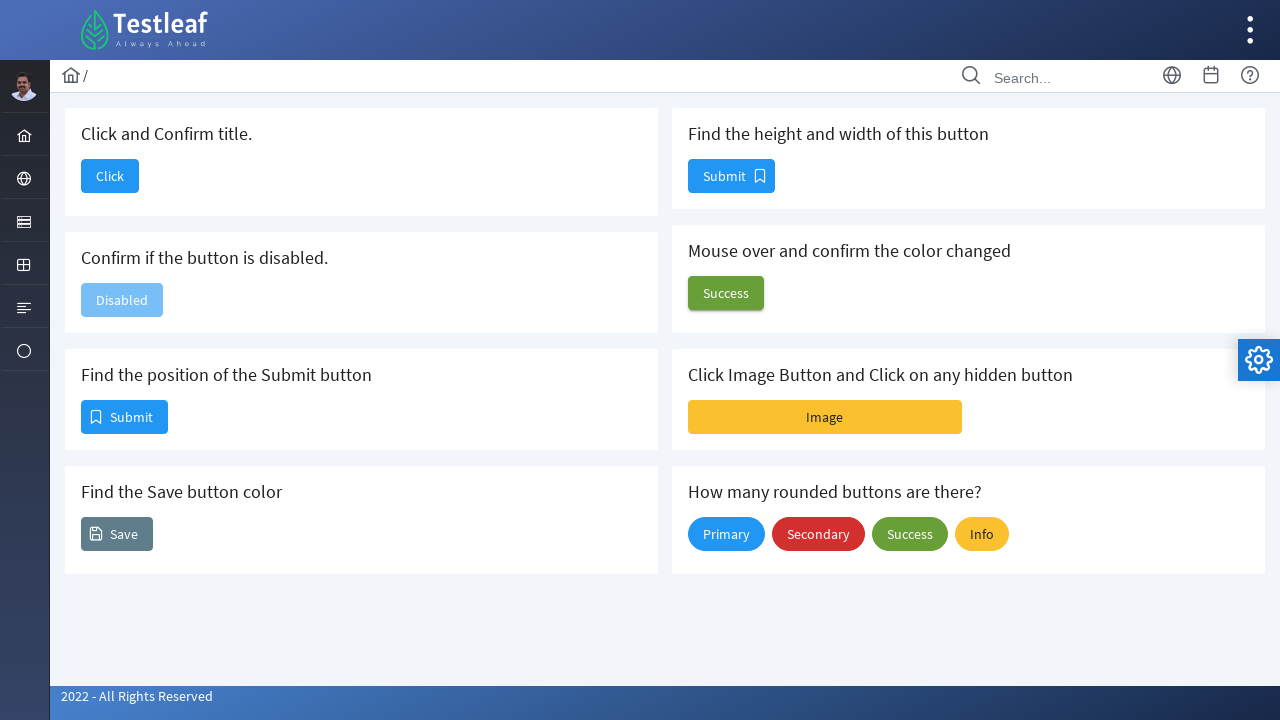

Retrieved button dimensions - Height: 32, Width: 56
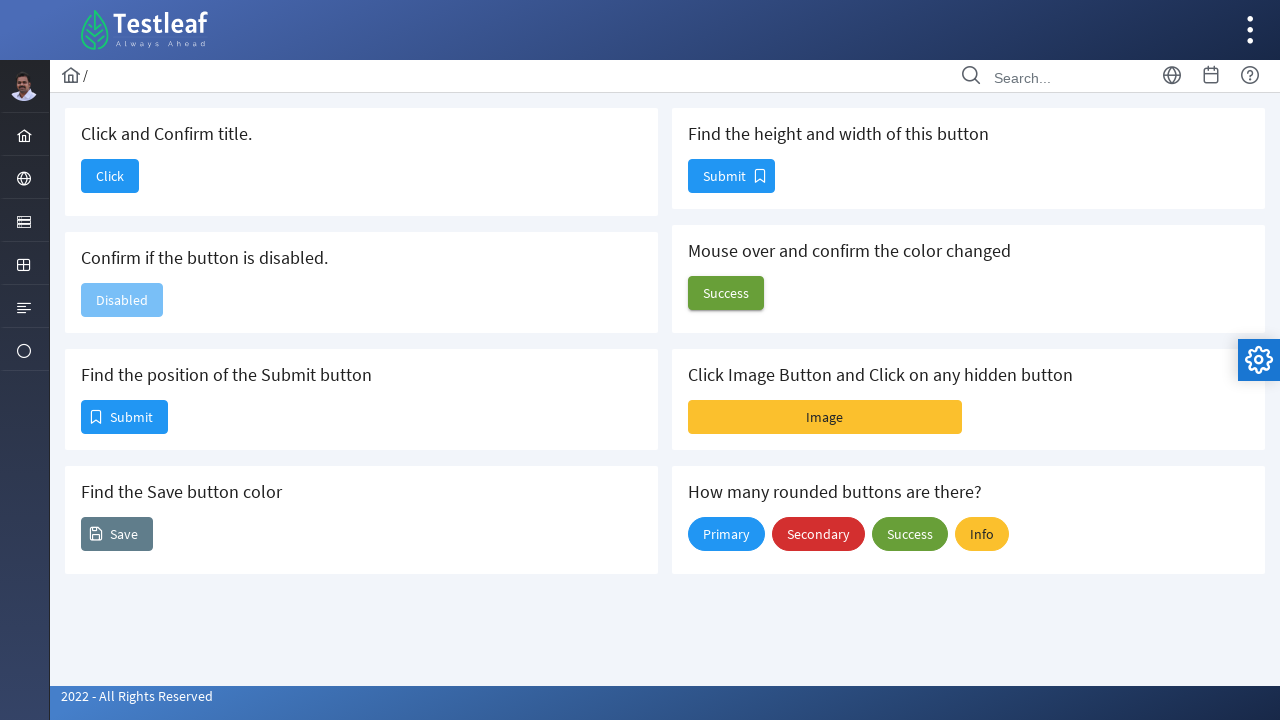

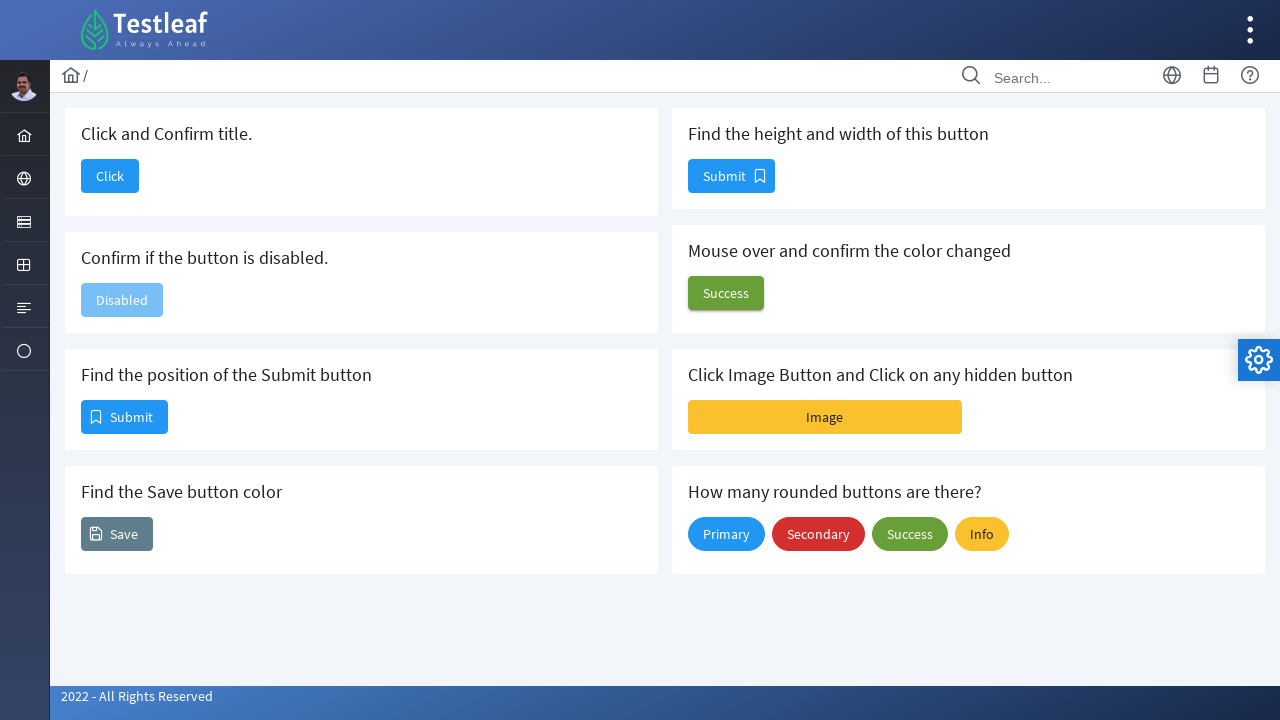